Tests login functionality including incorrect login attempt, password reset flow, successful login with correct credentials, and logout

Starting URL: https://rahulshettyacademy.com/locatorspractice/

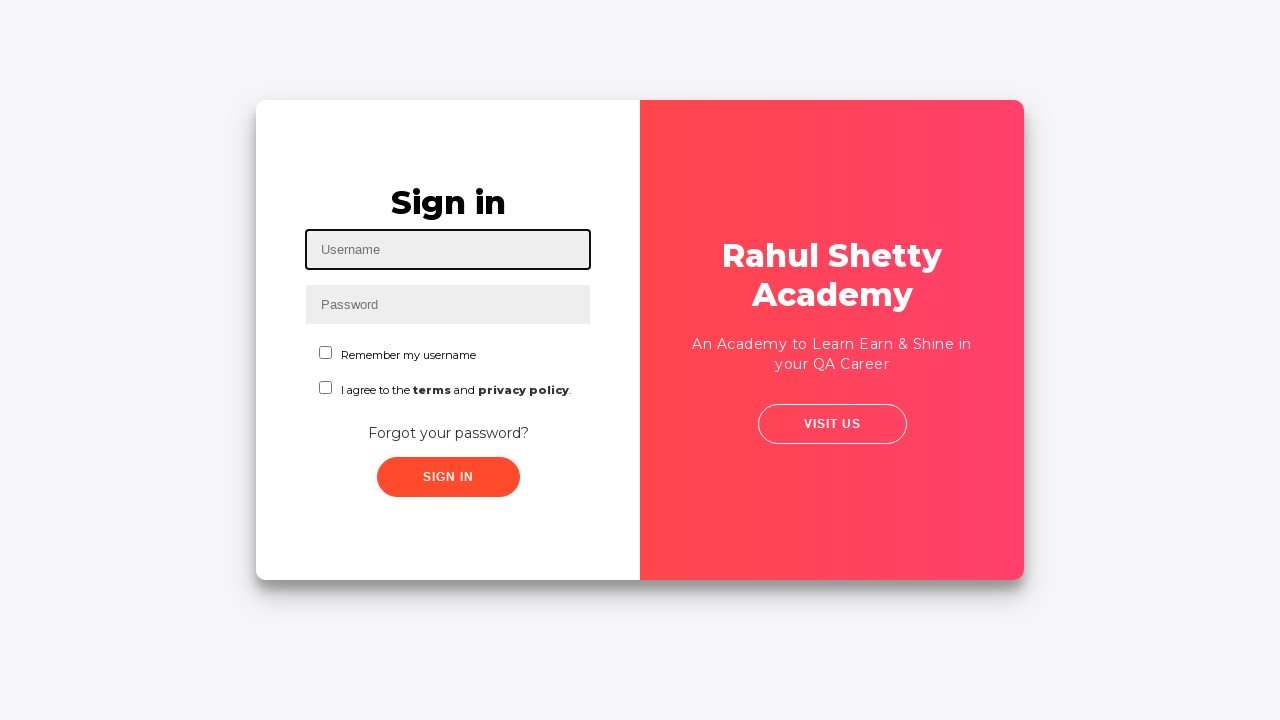

Filled username field with 'Mahender' on input#inputUsername
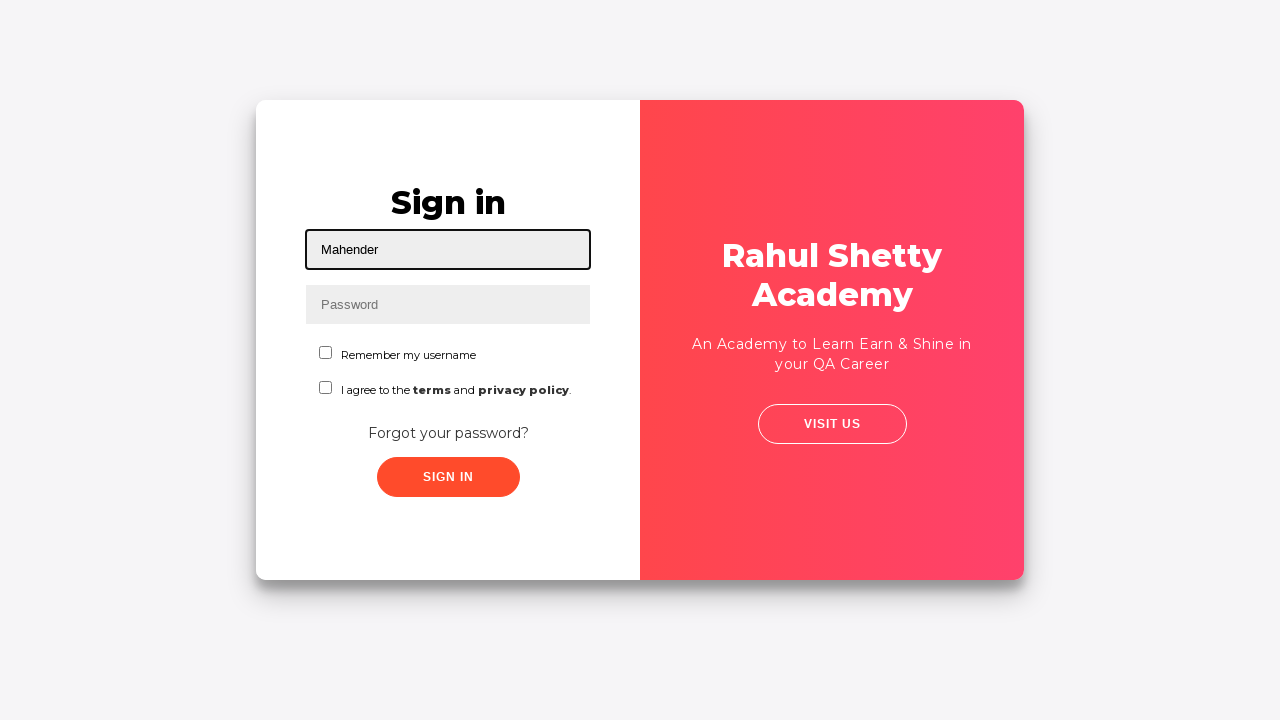

Filled password field with 'Madhuri' on input[name='inputPassword']
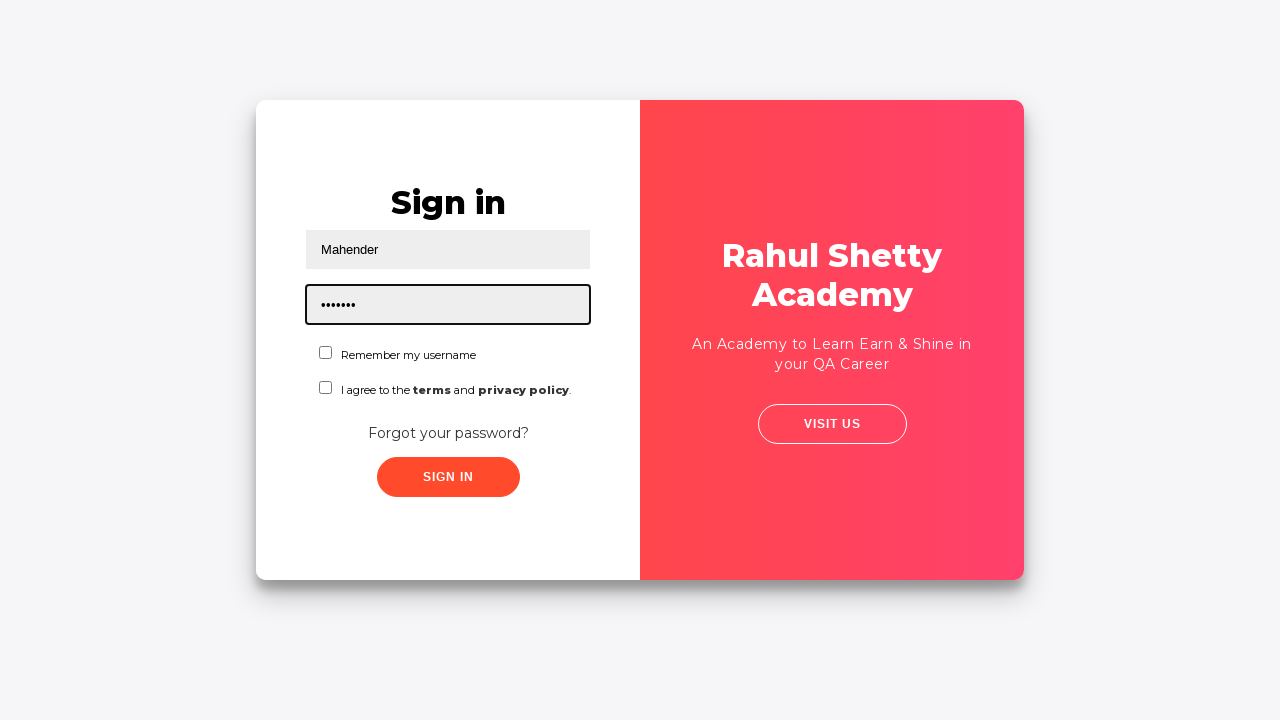

Clicked Sign In button with incorrect credentials at (448, 477) on button:text('Sign In')
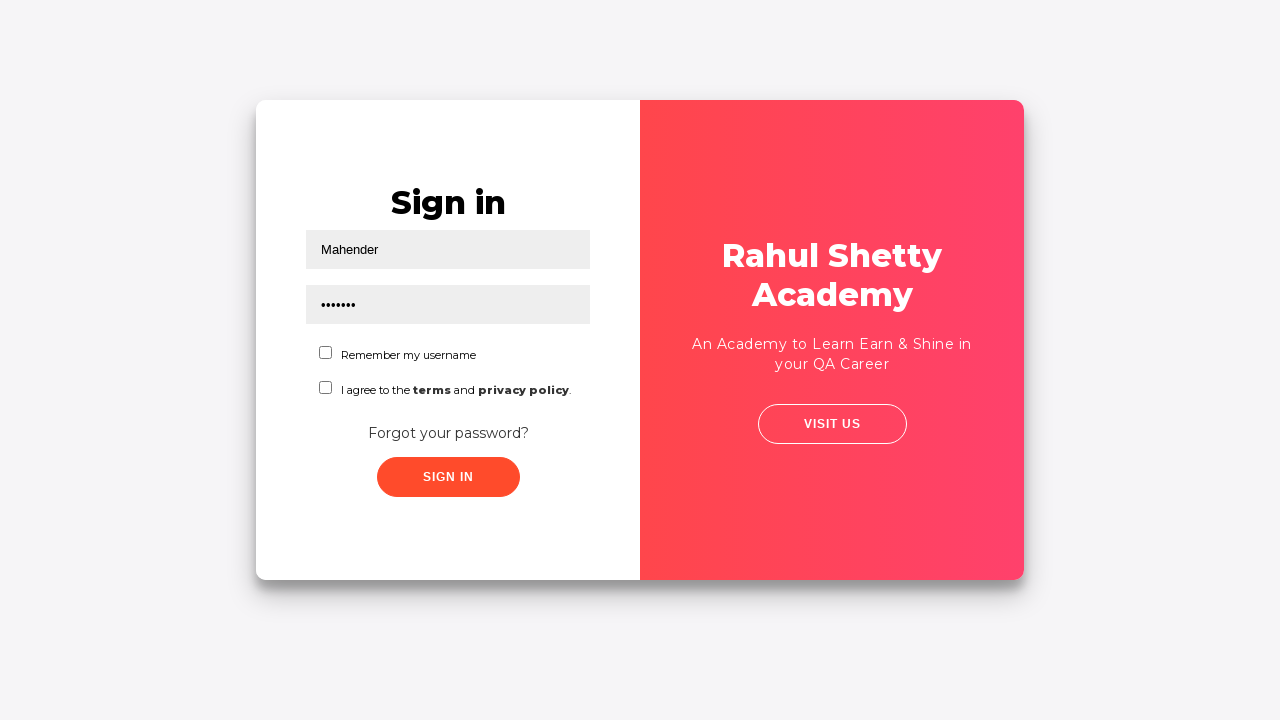

Error message appeared on login failure
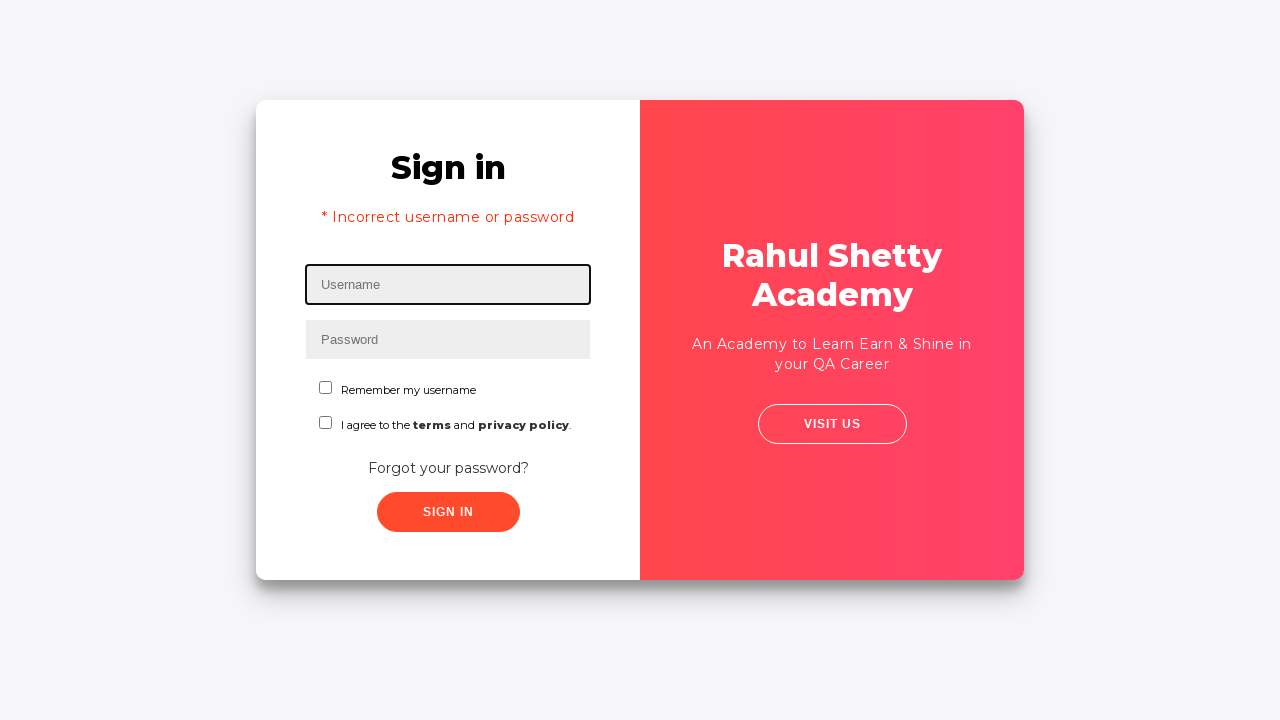

Clicked 'Forgot your password?' link at (448, 468) on a:text('Forgot your password?')
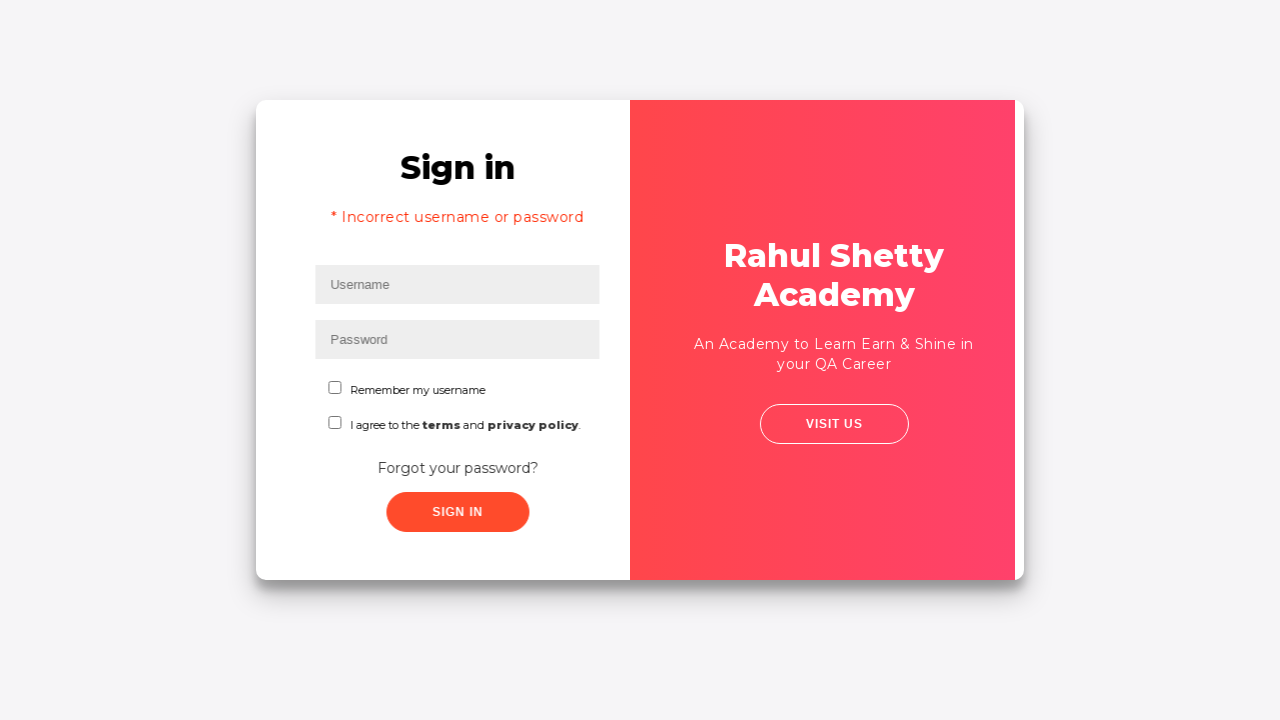

Filled name field in password reset form with 'Mahender' on input[placeholder='Name']
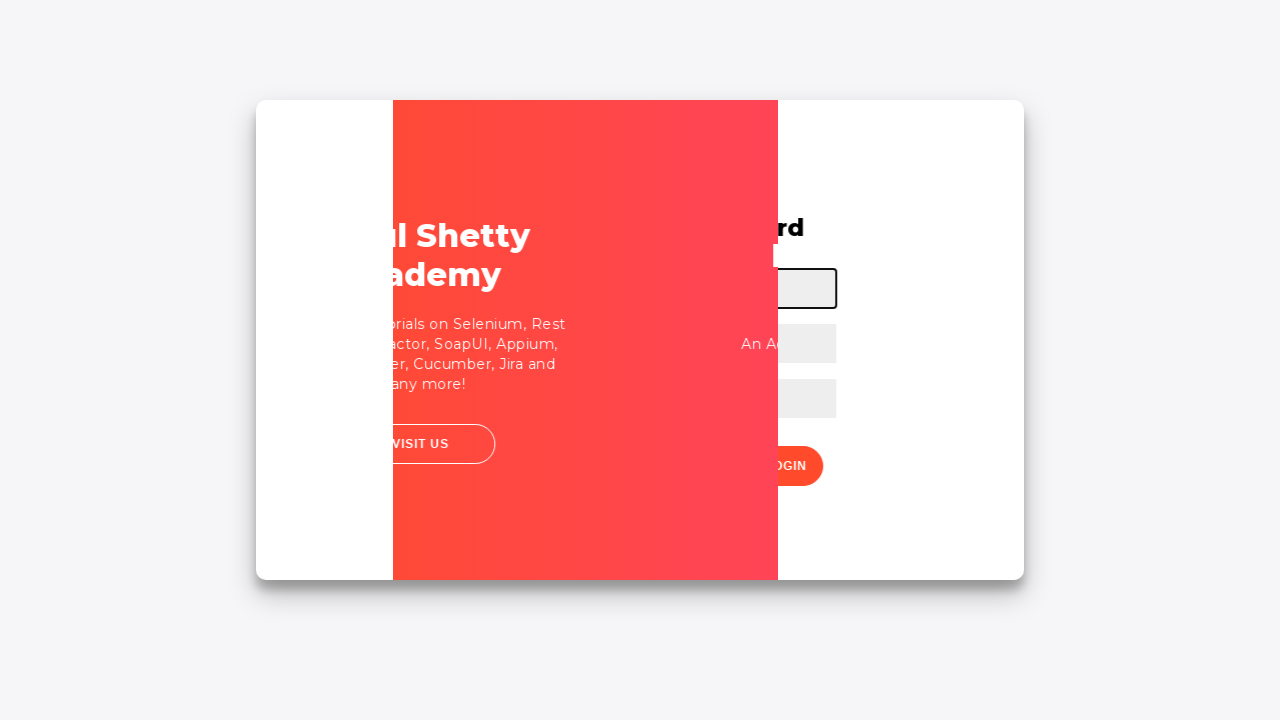

Filled email field in password reset form with 'Madhuri@gmail.com' on input[placeholder='Email']
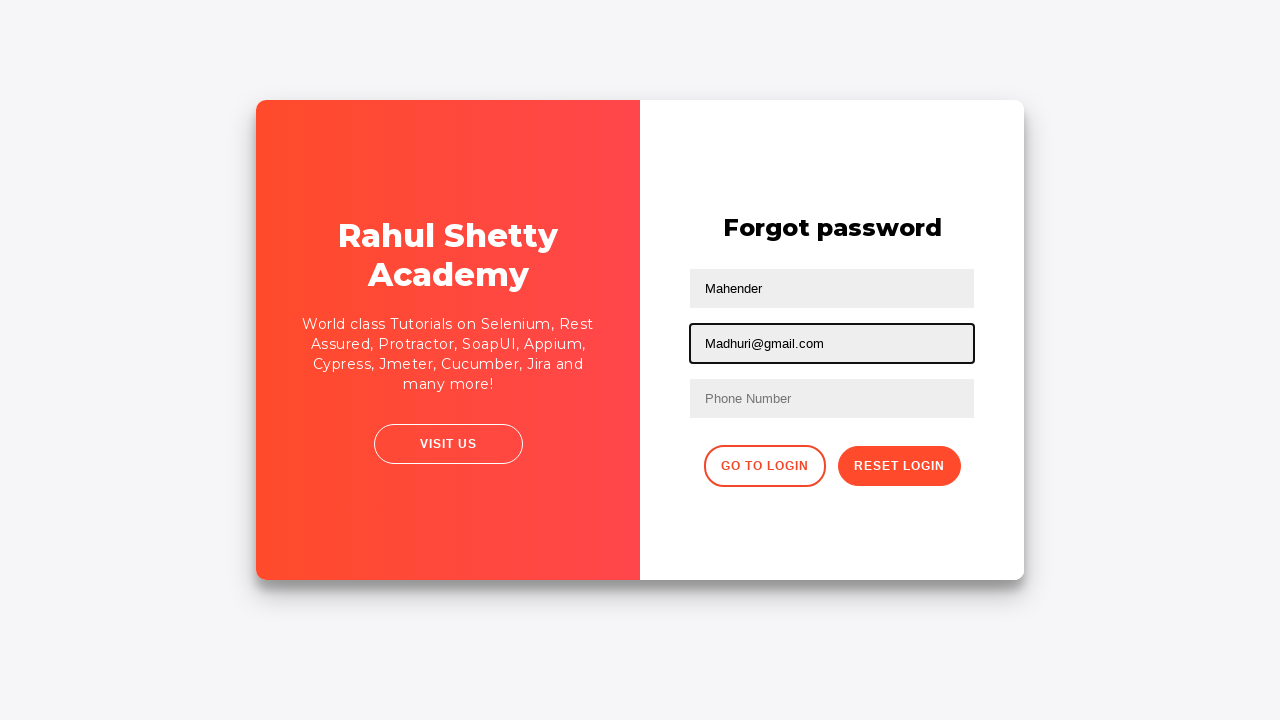

Filled phone number field in password reset form with '9876543210' on input[placeholder='Phone Number']
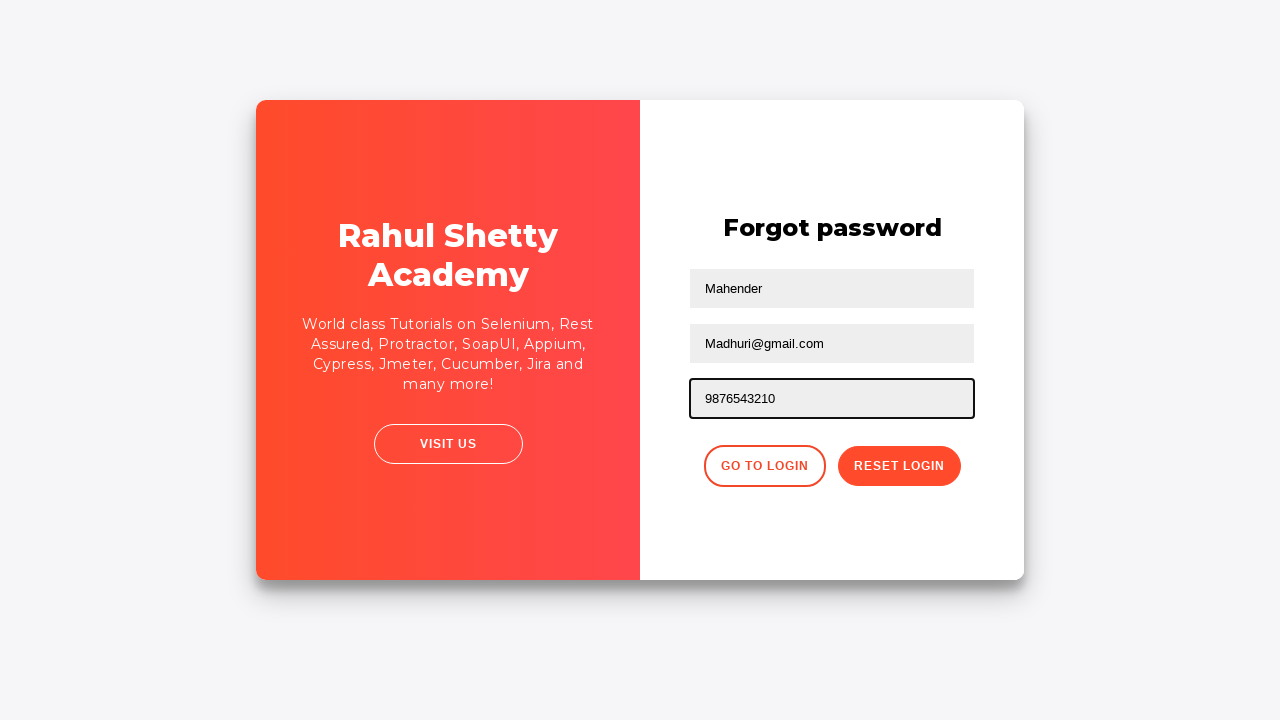

Clicked 'Reset Login' button to submit password reset at (899, 466) on button:text('Reset Login')
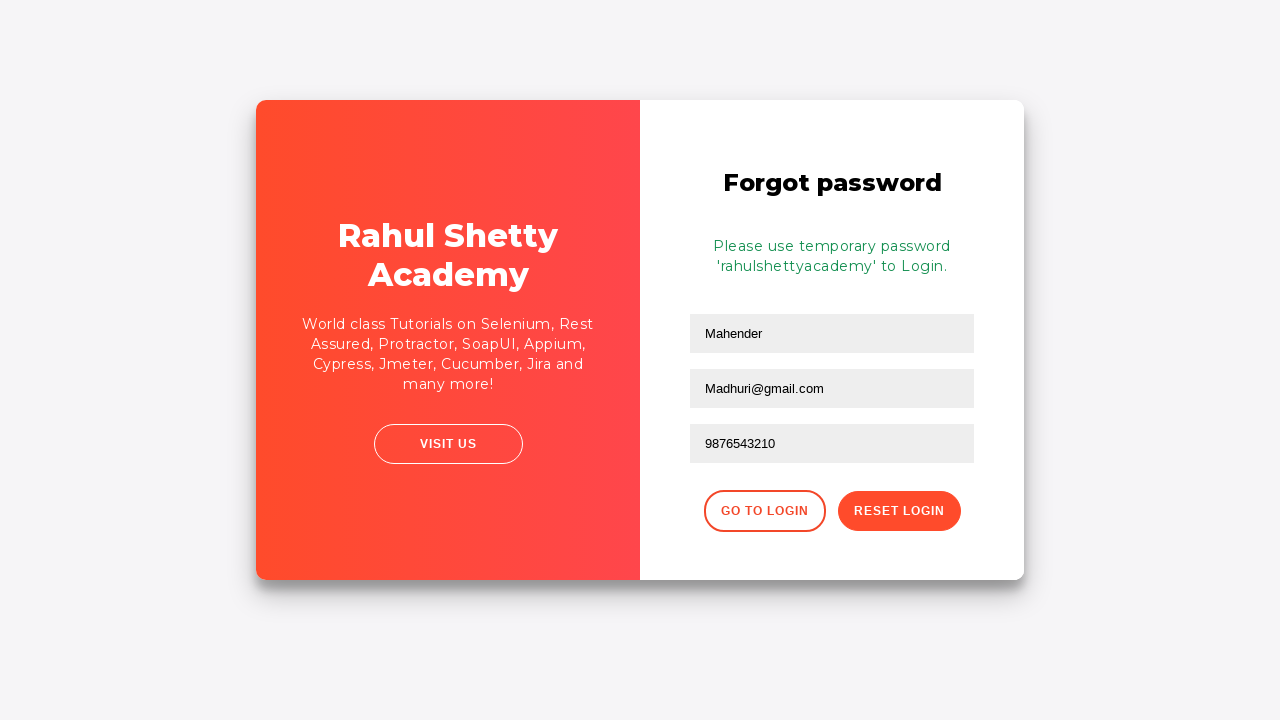

Clicked 'Go to Login' button to return to login page at (764, 511) on button:text('Go to Login')
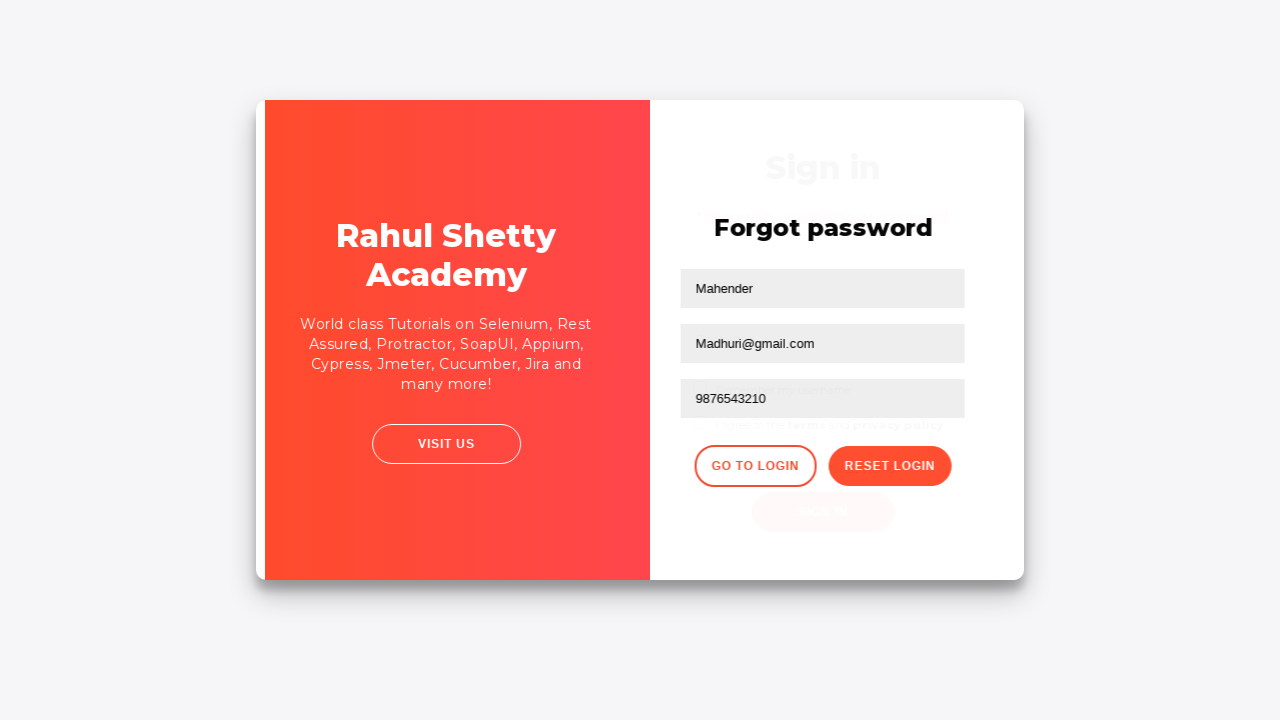

Filled username field with 'Admin' on input#inputUsername
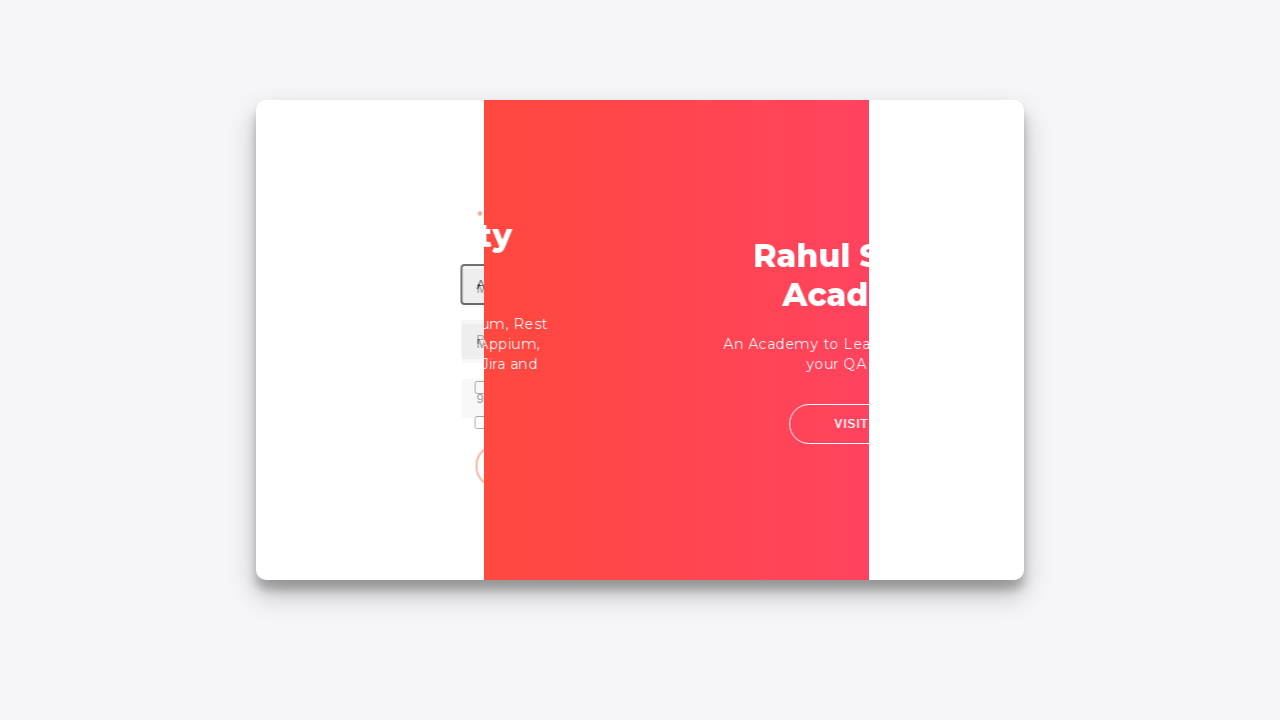

Filled password field with correct password 'rahulshettyacademy' on input[name='inputPassword']
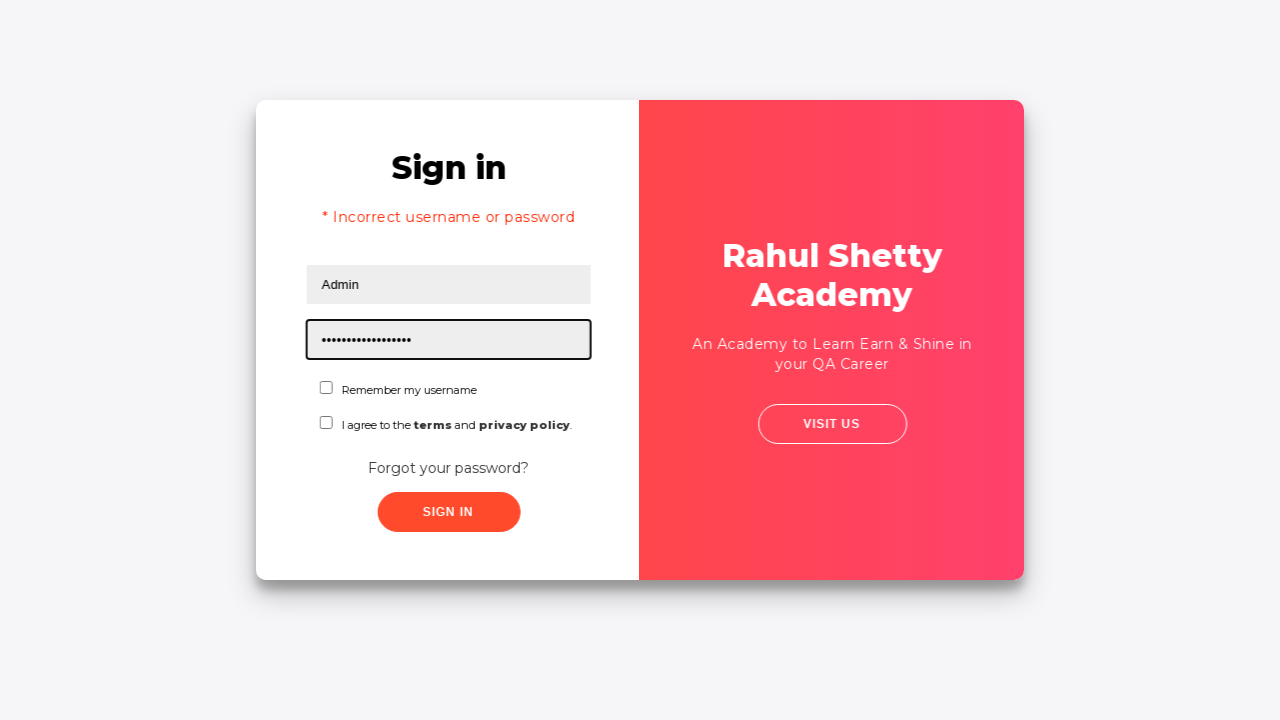

Waited 2 seconds before signing in
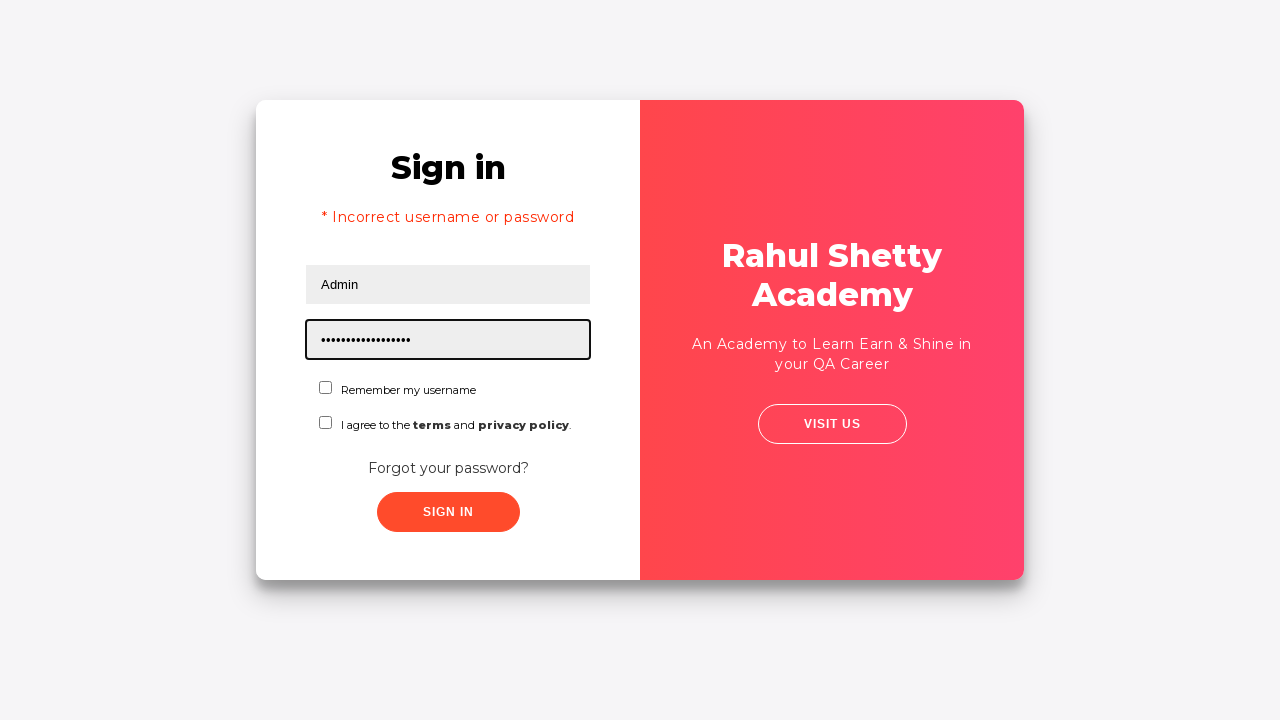

Clicked Sign In button with correct credentials at (448, 512) on button:text('Sign In')
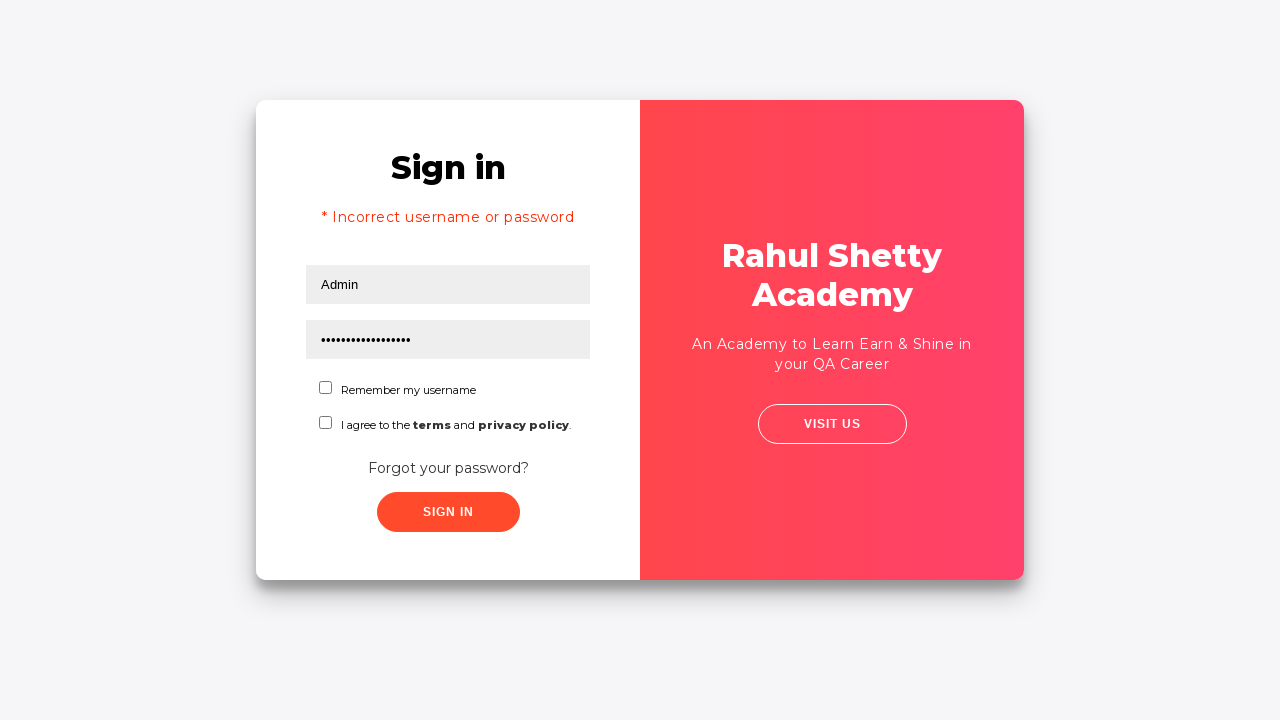

Successful login message appeared on page
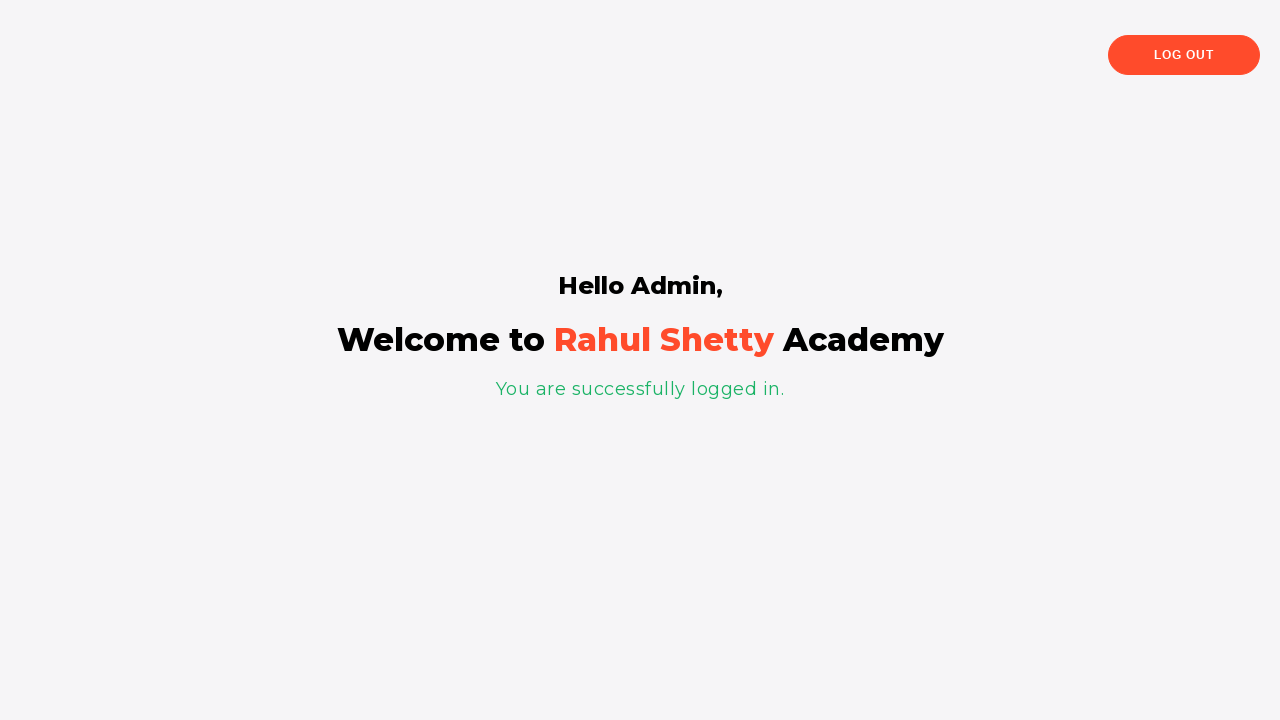

Login container heading loaded after successful authentication
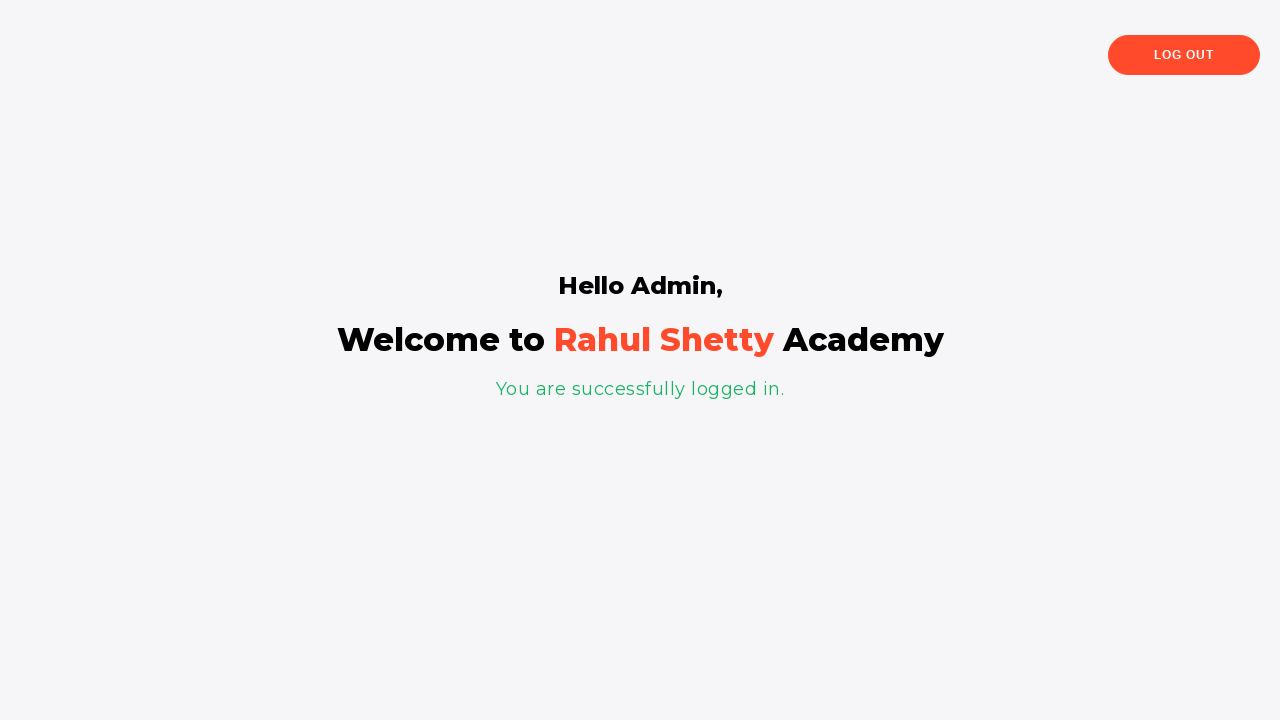

Clicked 'Log Out' button to logout at (1184, 55) on button:text('Log Out')
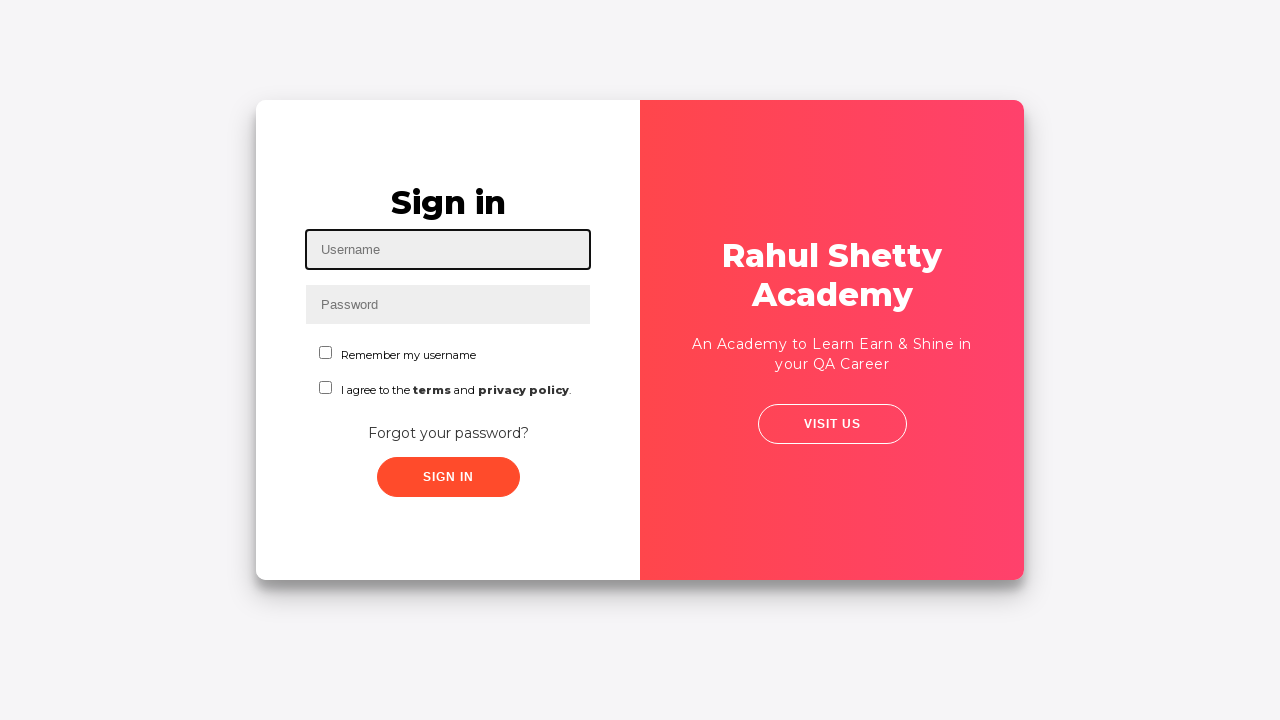

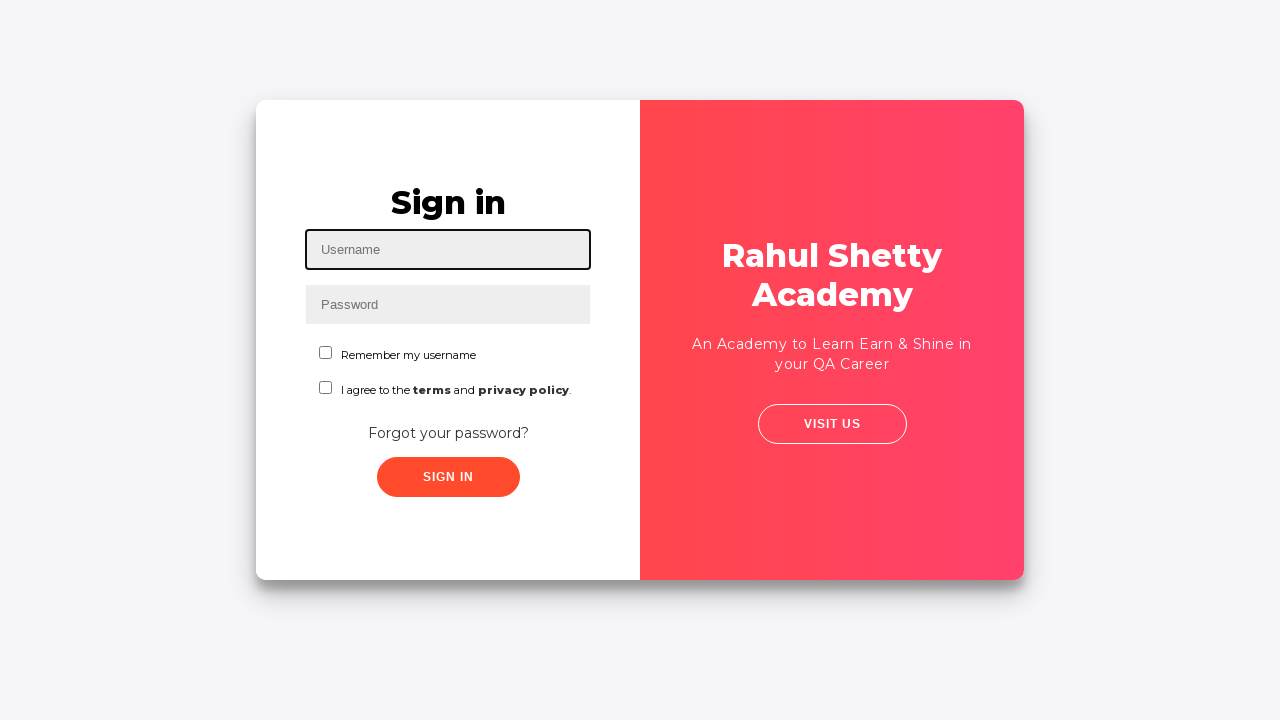